Tests multi-select functionality on a jQuery UI selectable grid by Ctrl+clicking multiple non-adjacent items

Starting URL: http://jqueryui.com/resources/demos/selectable/display-grid.html

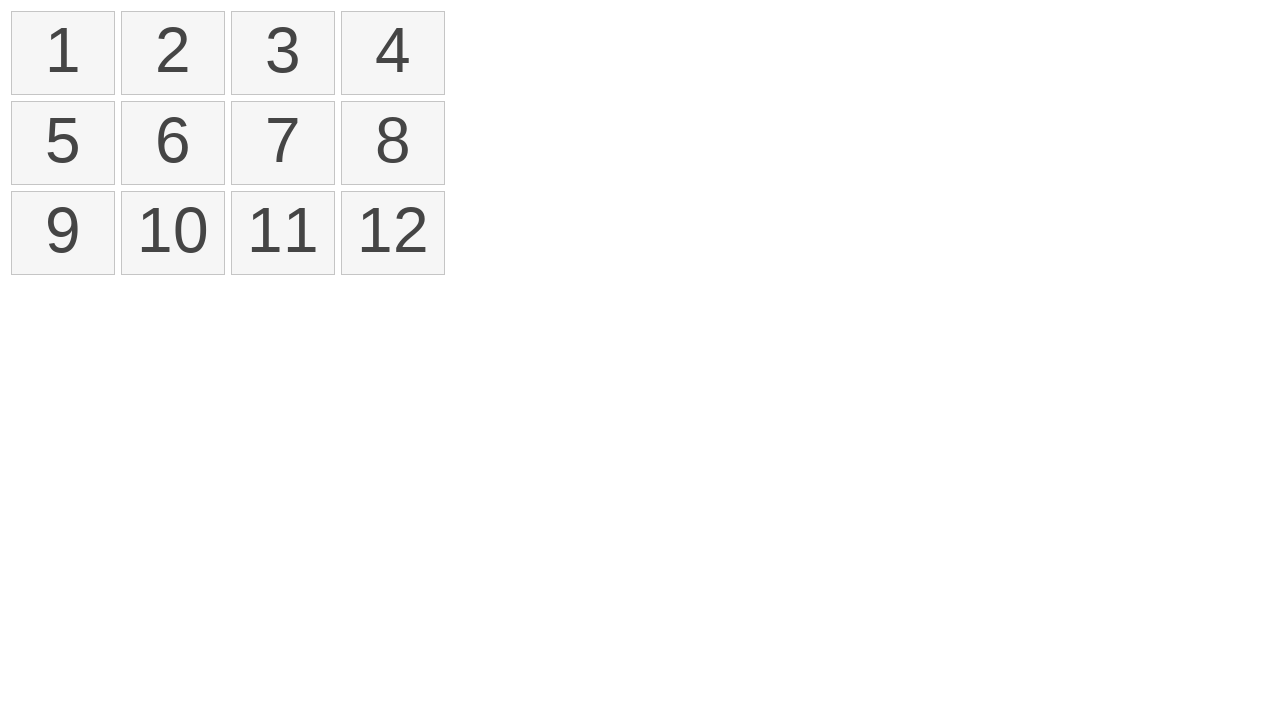

Waited for selectable items to load
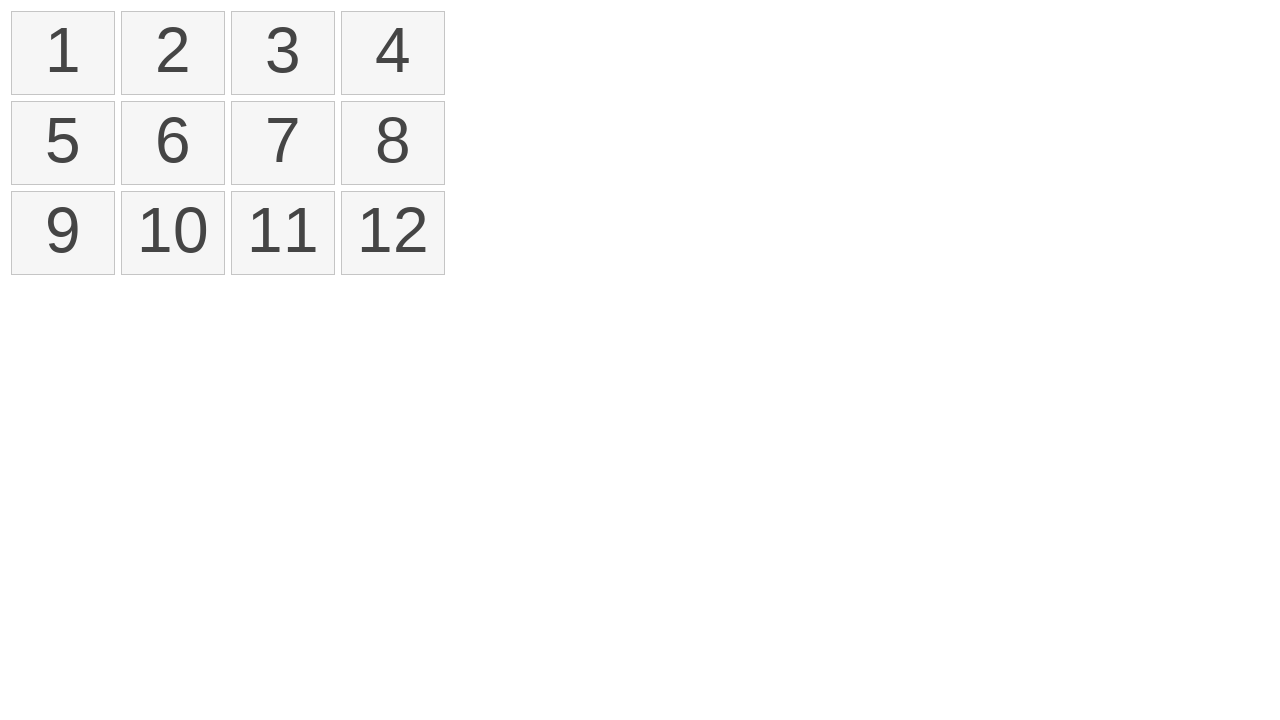

Ctrl+clicked first item in grid at (63, 53) on ol#selectable li >> nth=0
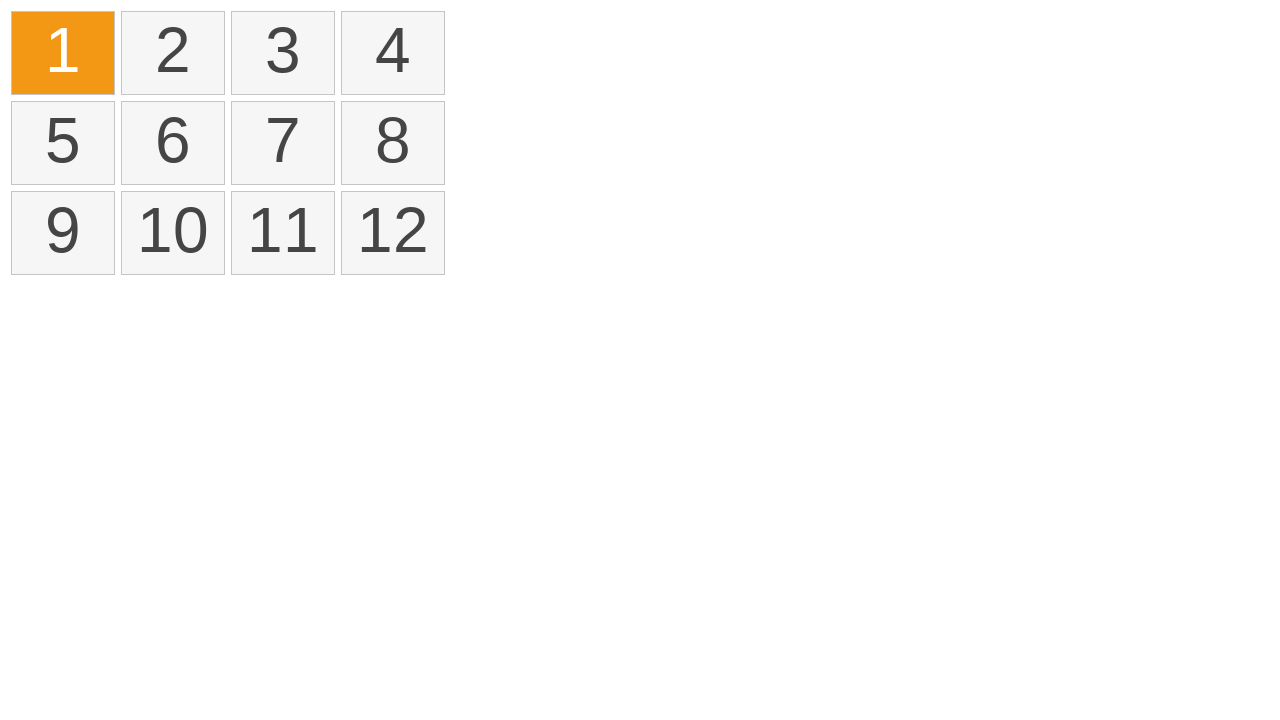

Ctrl+clicked sixth item in grid at (173, 143) on ol#selectable li >> nth=5
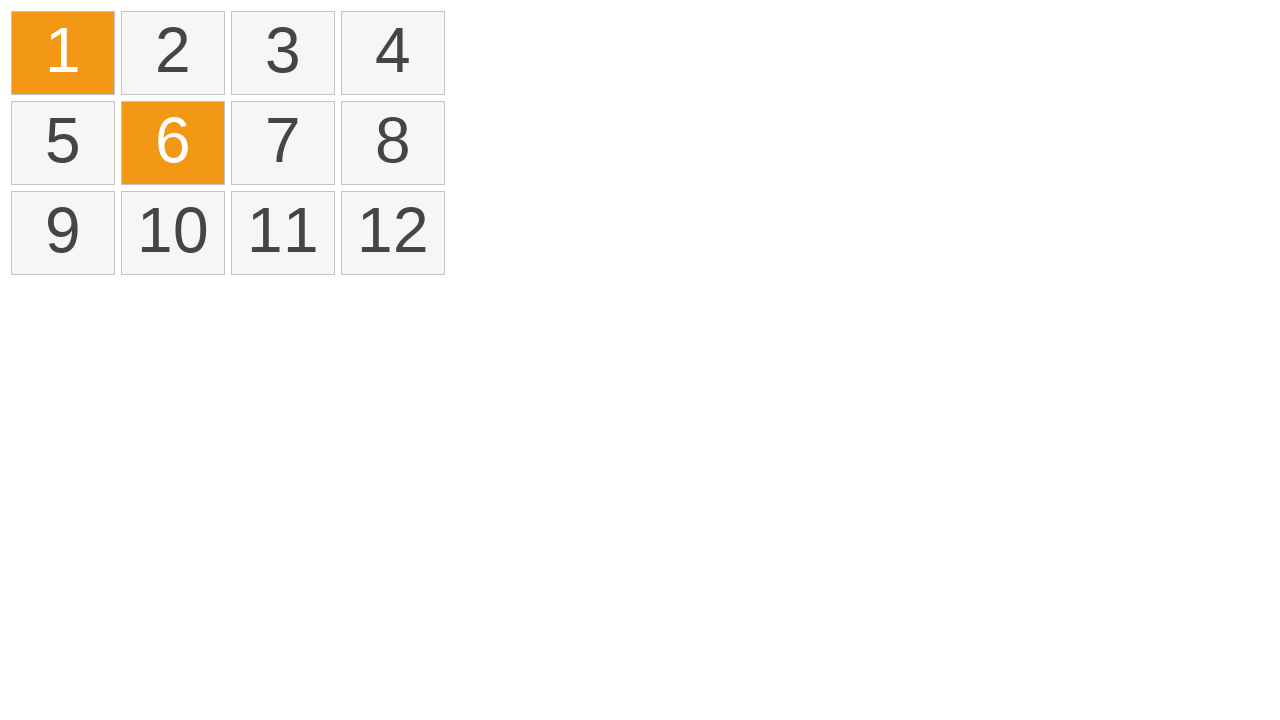

Ctrl+clicked ninth item in grid at (63, 233) on ol#selectable li >> nth=8
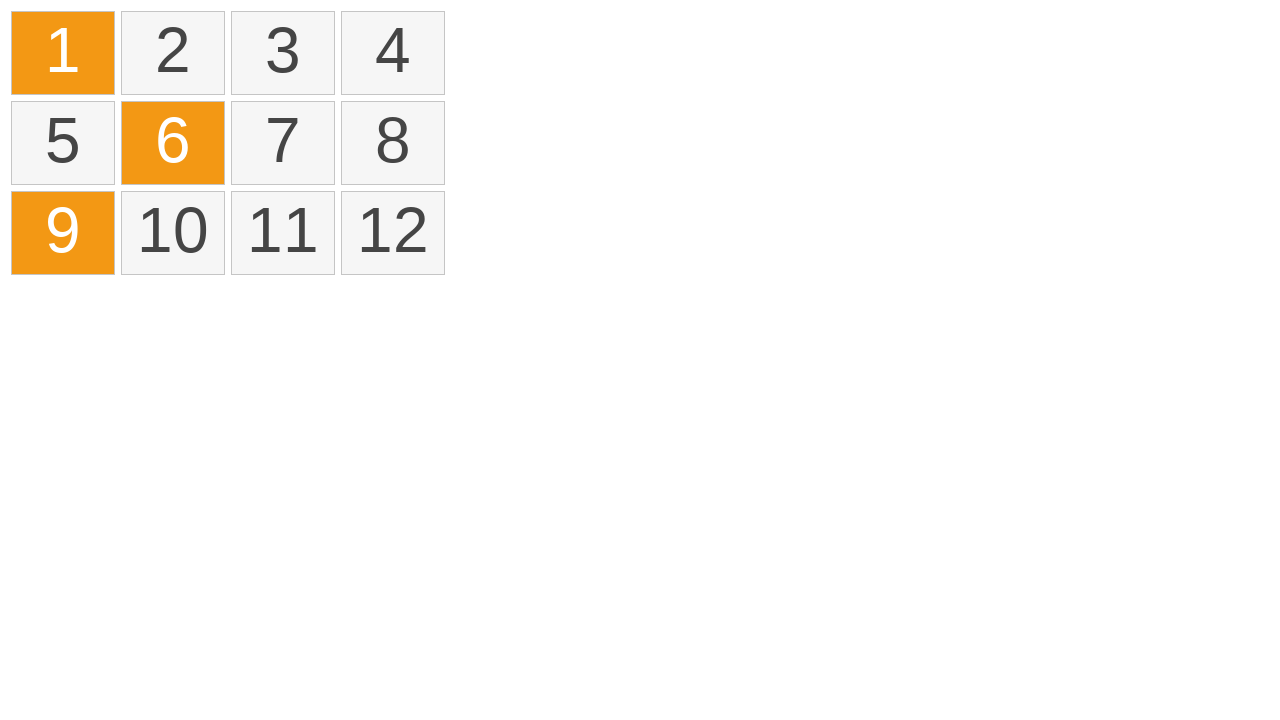

Ctrl+clicked twelfth item in grid at (393, 233) on ol#selectable li >> nth=11
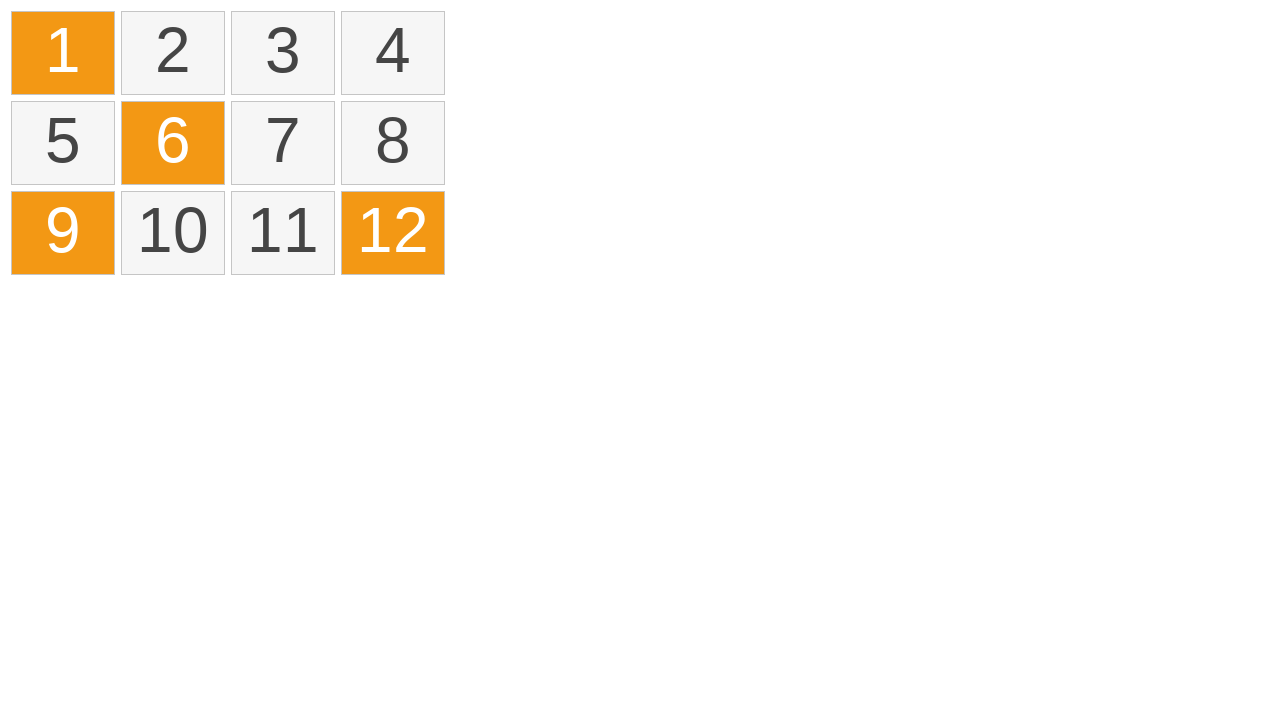

Verified that multiple non-adjacent items are selected
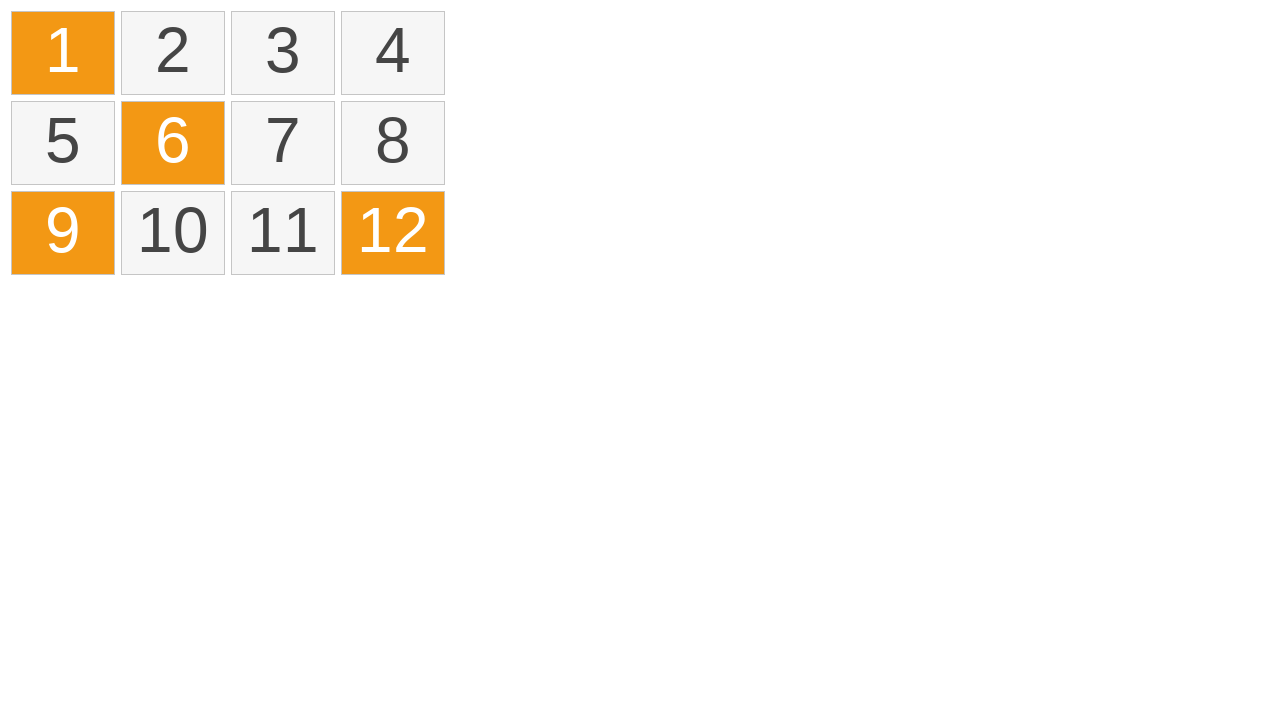

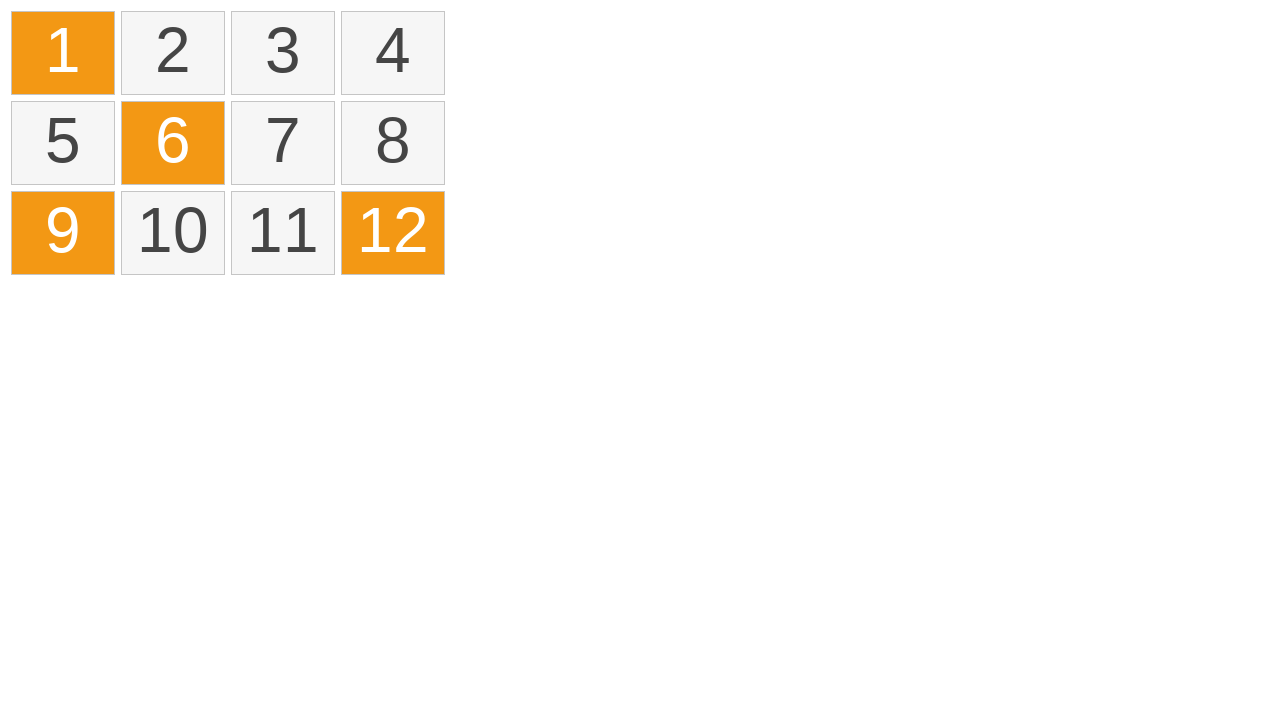